Navigates to a blog page and verifies the heading text matches an expected date string

Starting URL: http://only-testing-blog.blogspot.in/2014/01/textbox.html

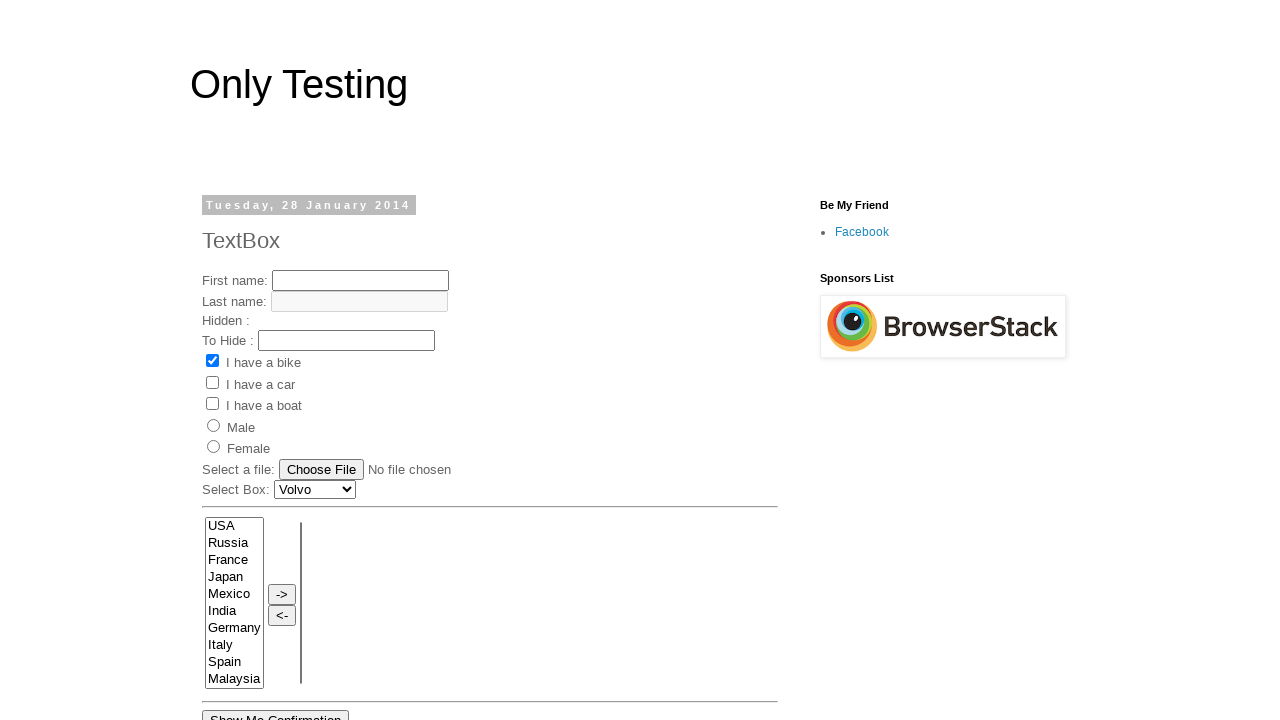

Waited for heading element (//h2/span) to load
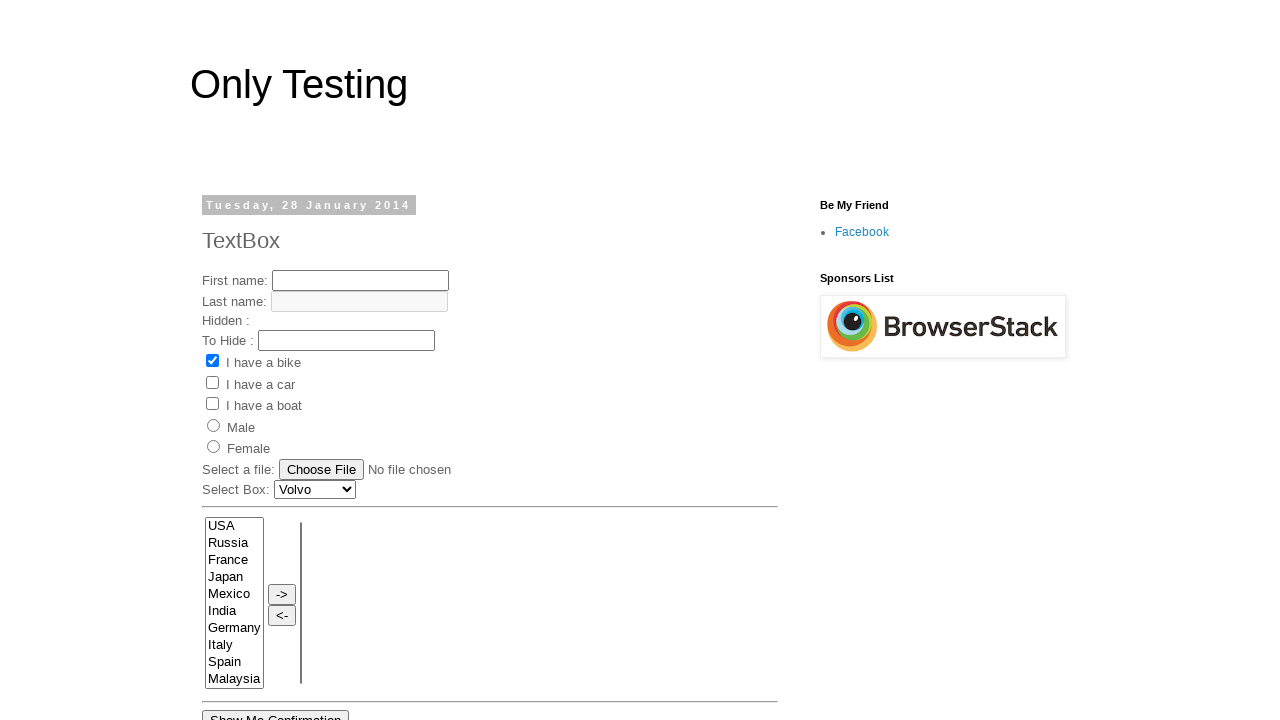

Retrieved heading text content: 'Tuesday, 28 January 2014'
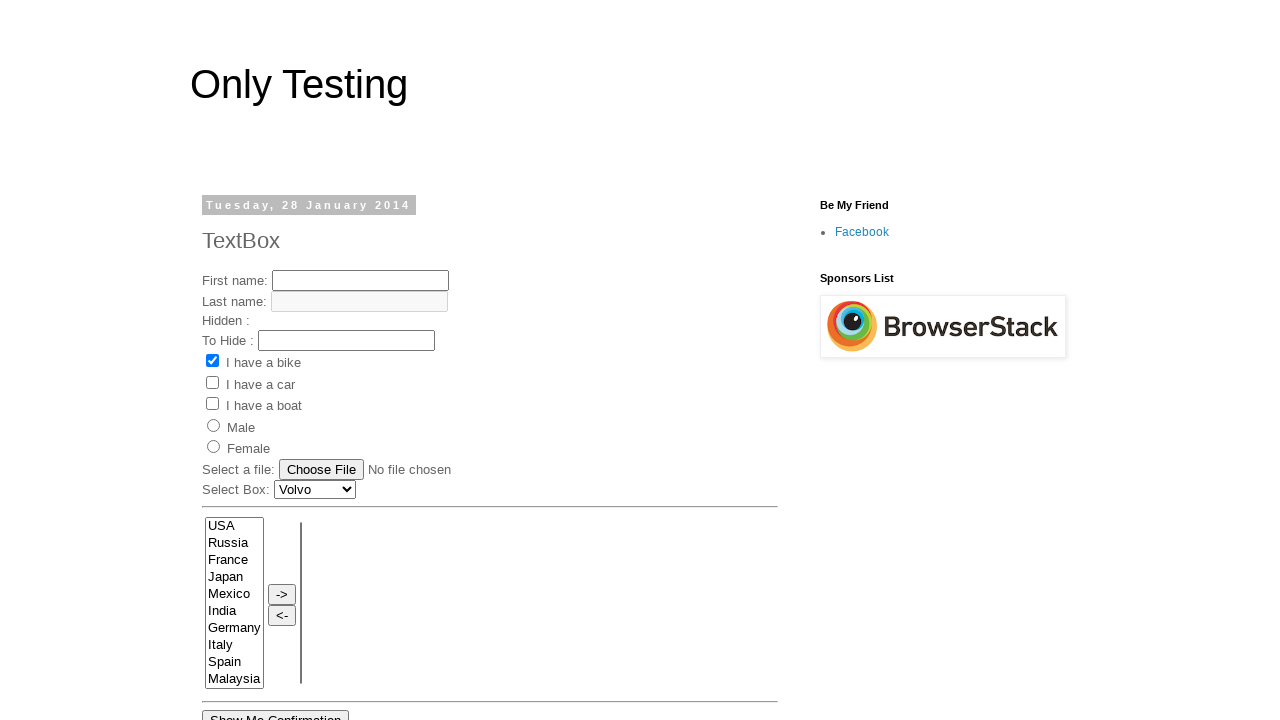

Verified heading text matches expected date 'Tuesday, 28 January 2014'
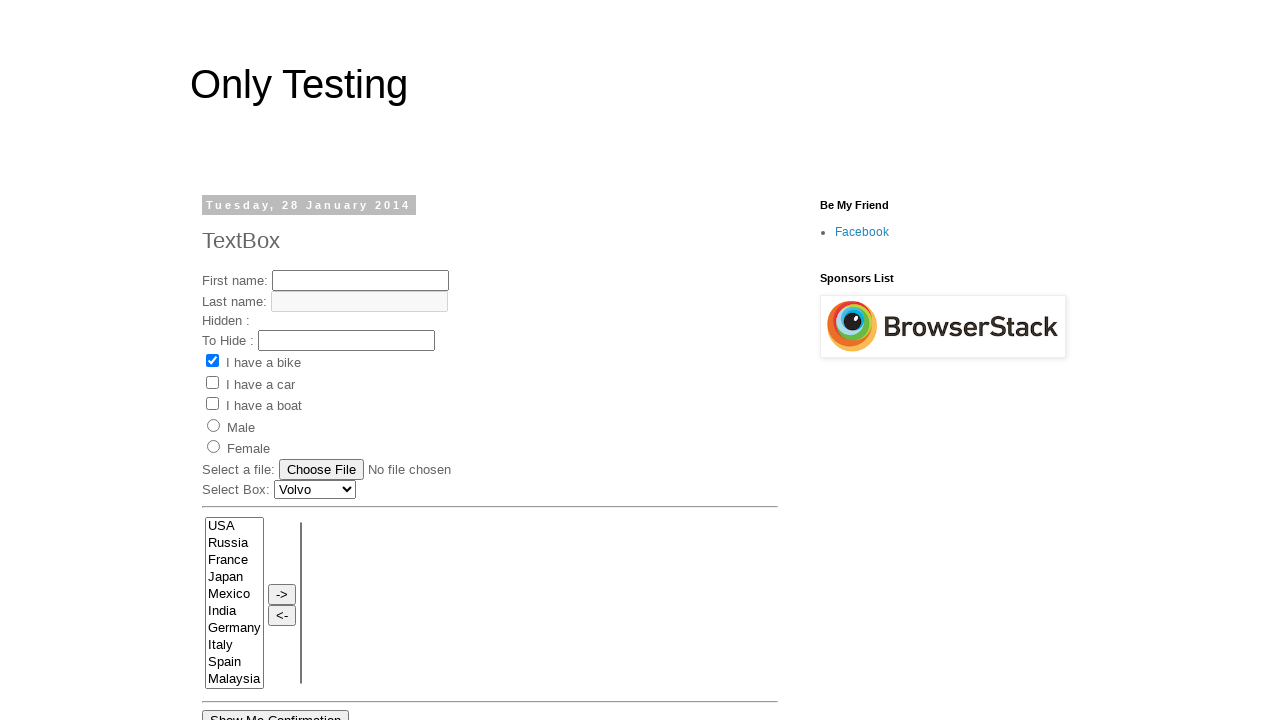

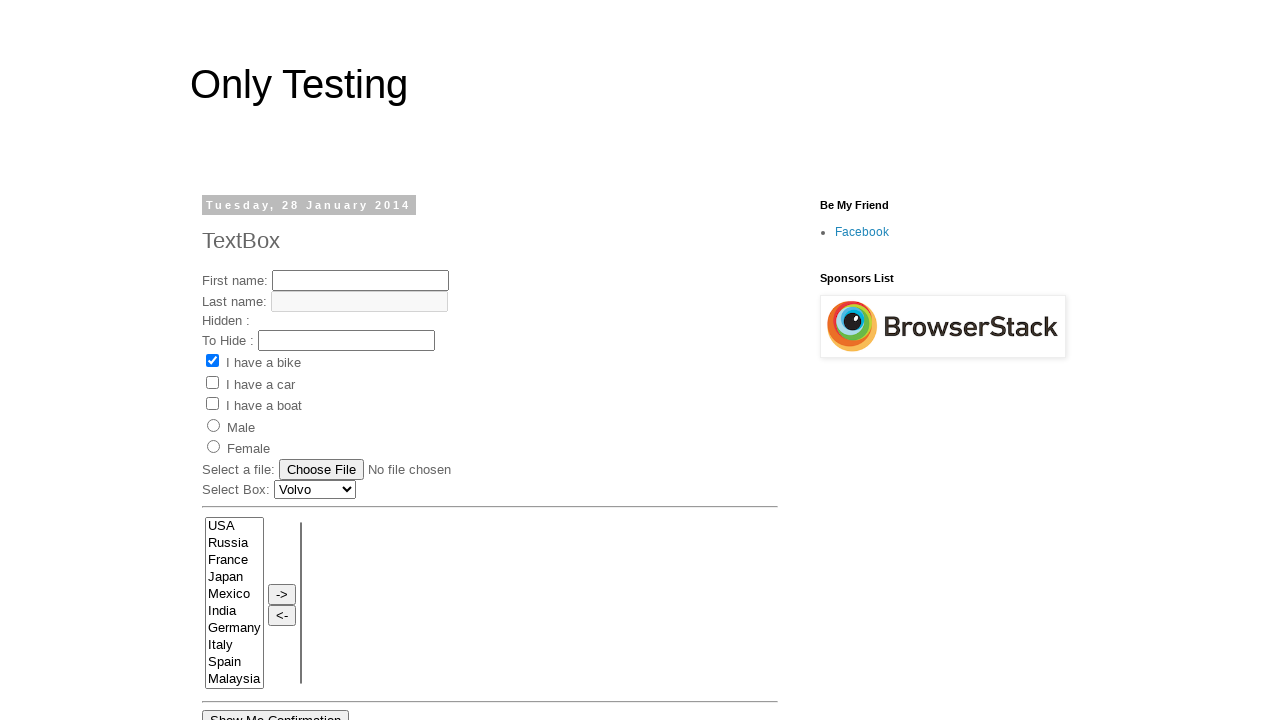